Tests hover functionality by moving mouse over images to reveal usernames and validates the displayed names

Starting URL: https://the-internet.herokuapp.com/hovers

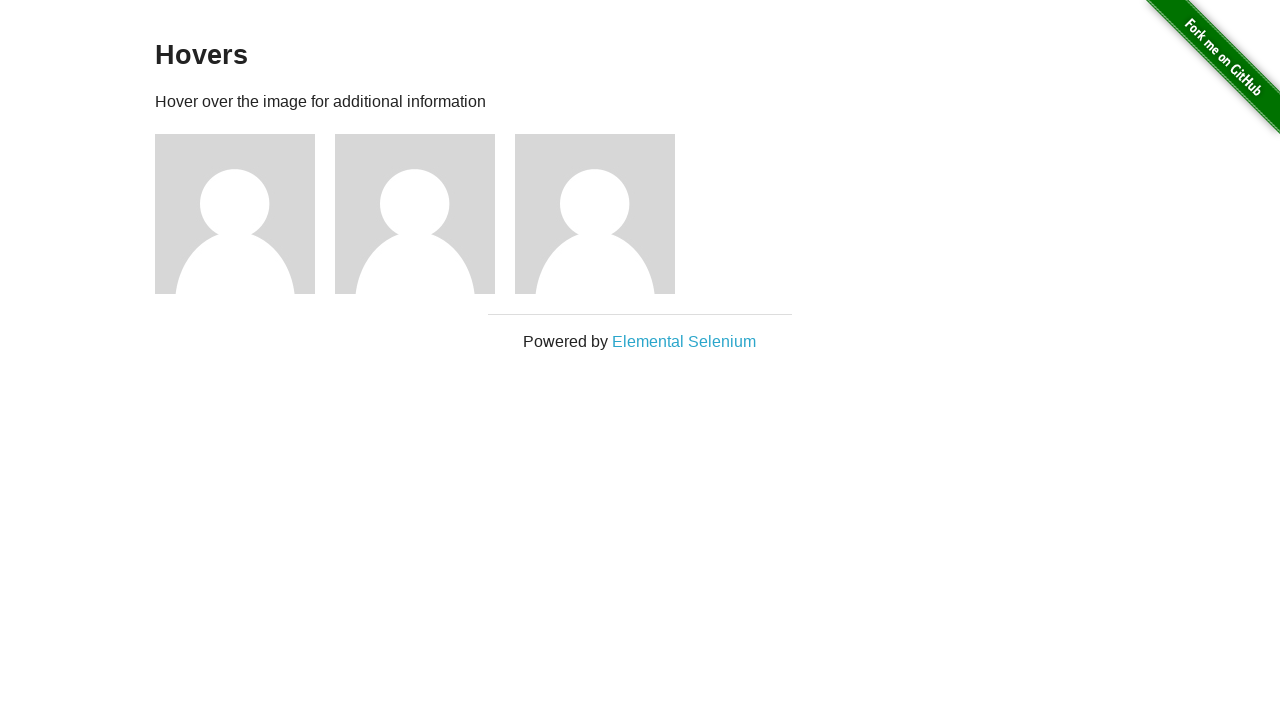

Navigated to hovers page
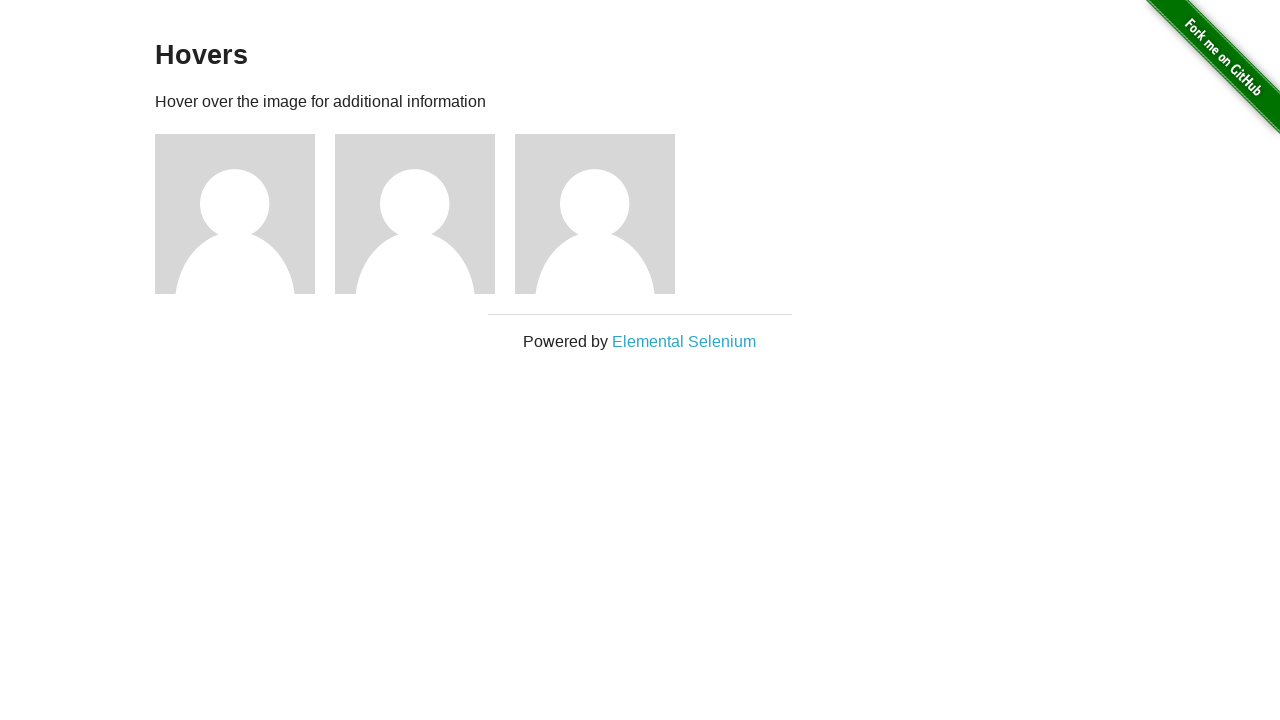

Located all image elements on the page
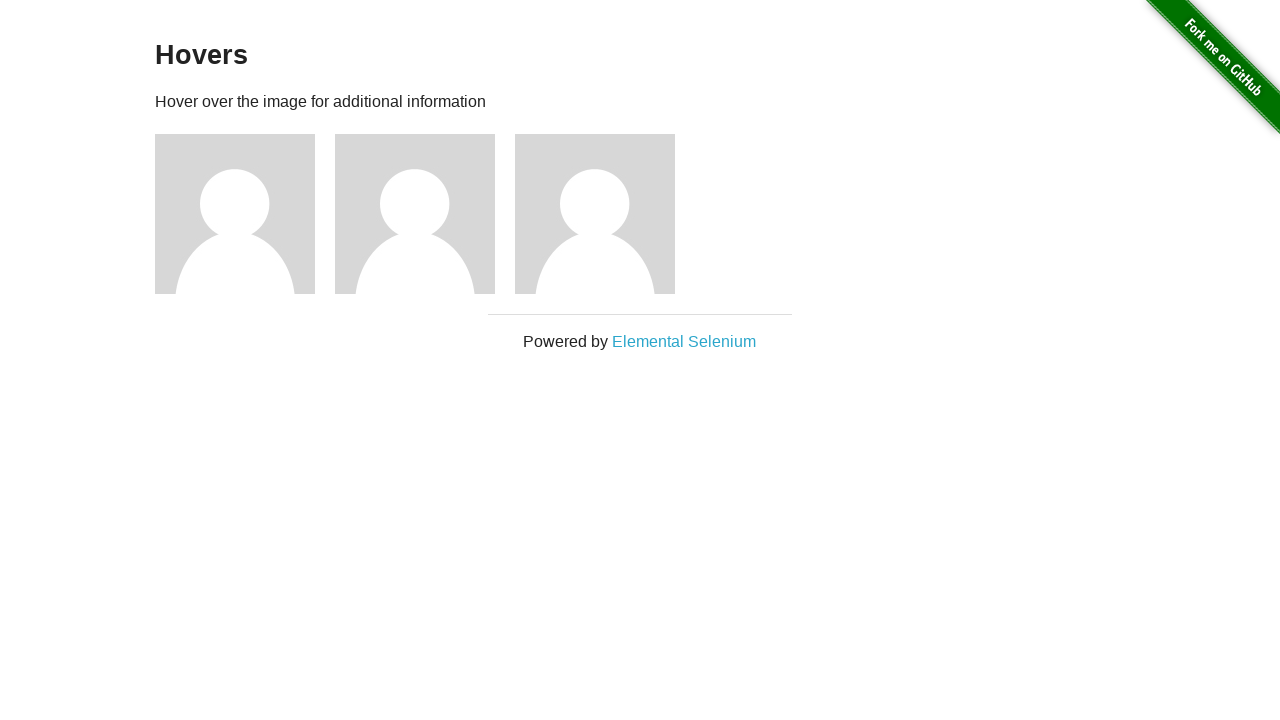

Hovered over an image to reveal username at (235, 214) on xpath=//div[@class='figure']//img >> nth=0
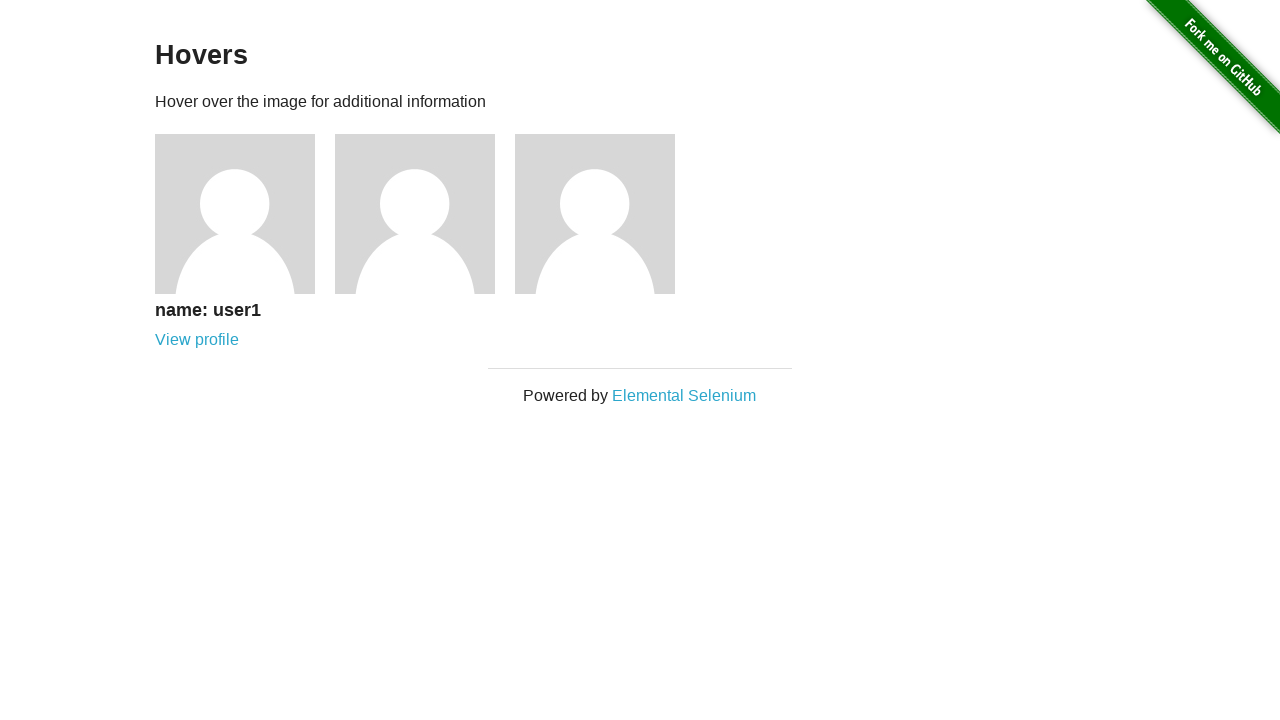

Waited 500ms for hover effect to display
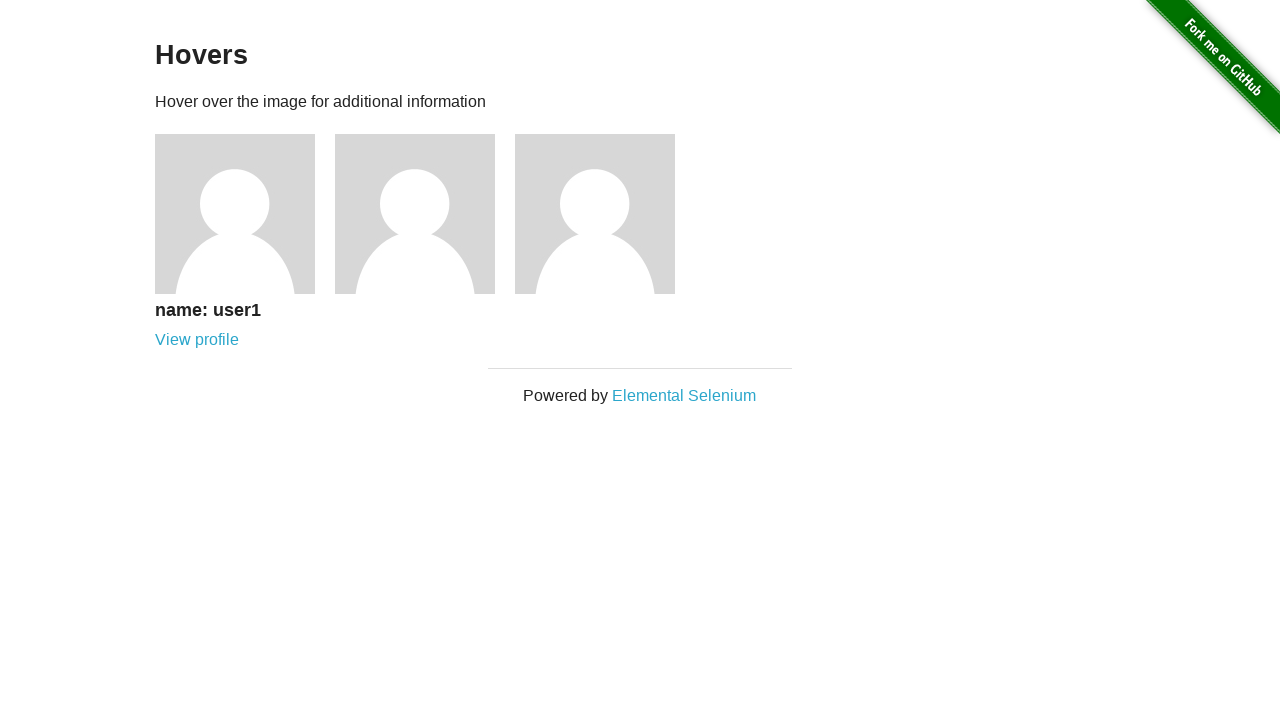

Hovered over an image to reveal username at (415, 214) on xpath=//div[@class='figure']//img >> nth=1
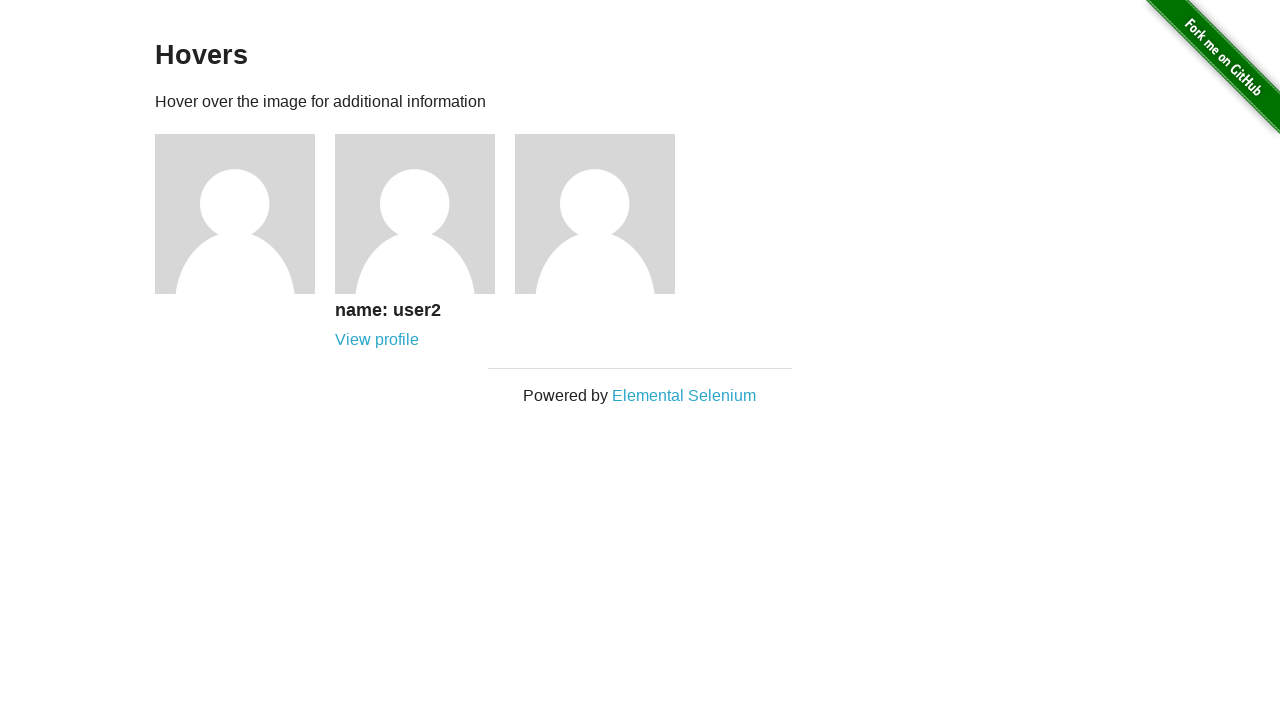

Waited 500ms for hover effect to display
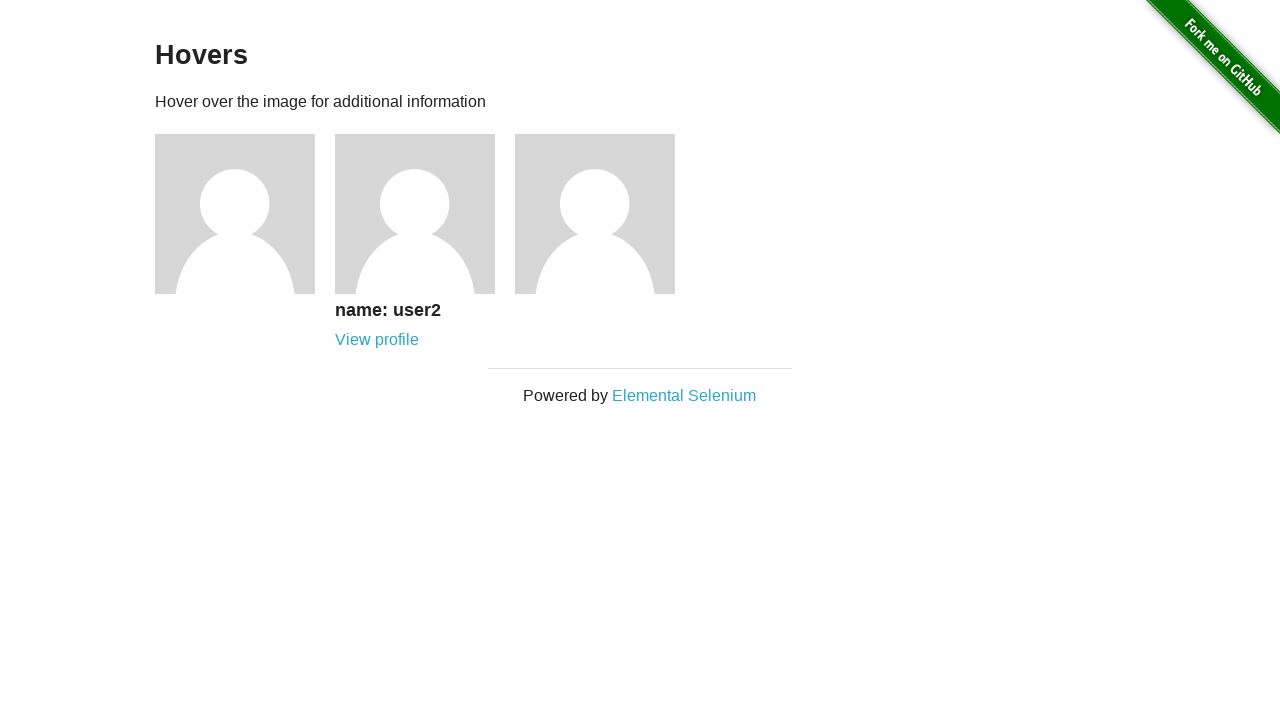

Hovered over an image to reveal username at (595, 214) on xpath=//div[@class='figure']//img >> nth=2
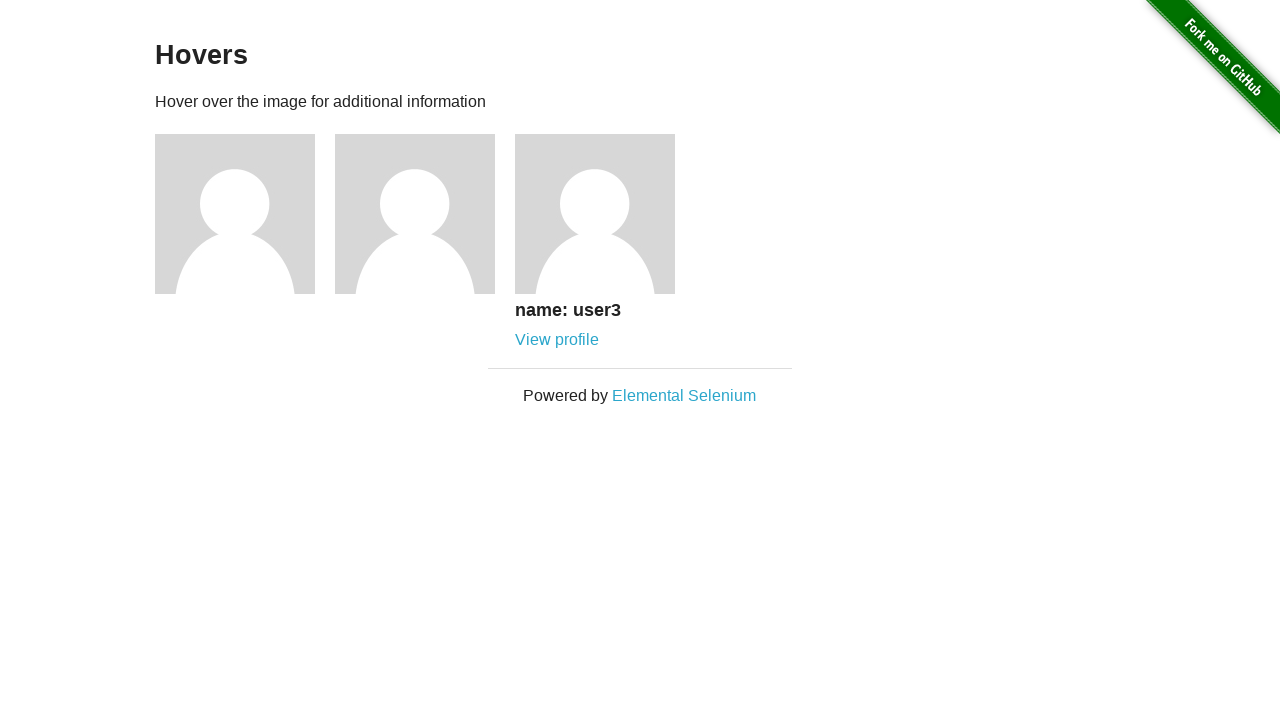

Waited 500ms for hover effect to display
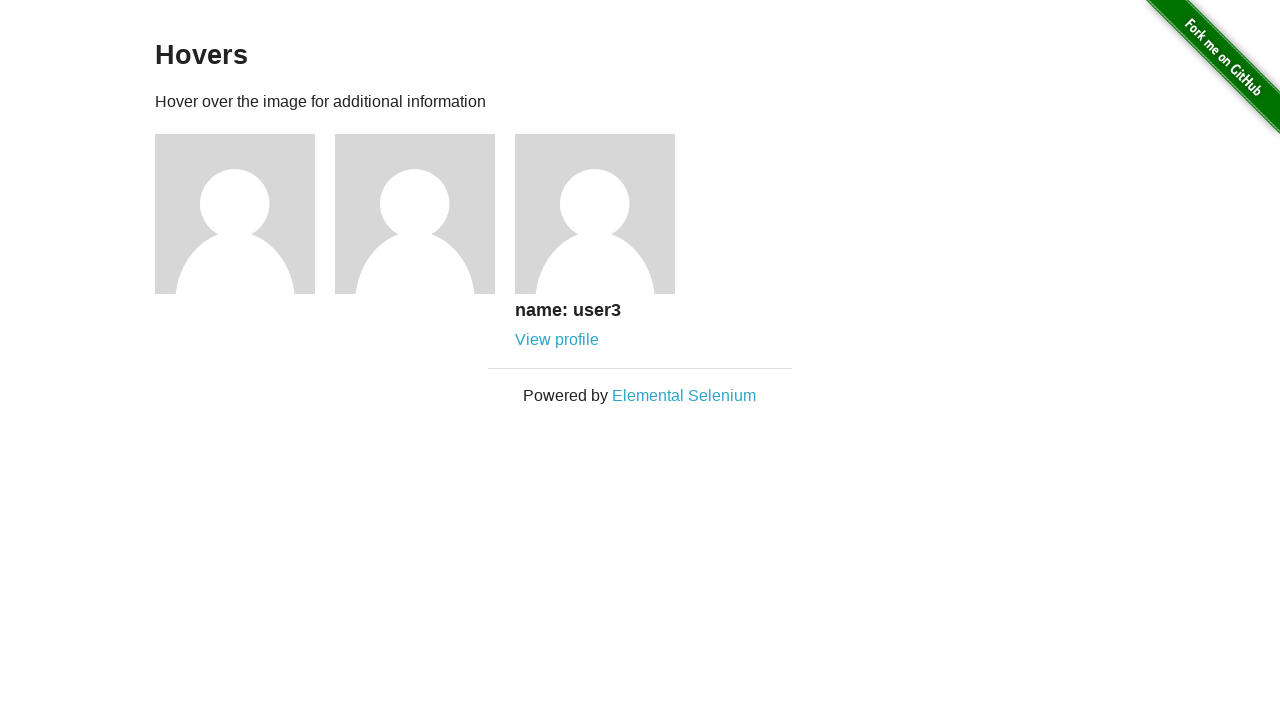

Retrieved all username text contents from h5 elements
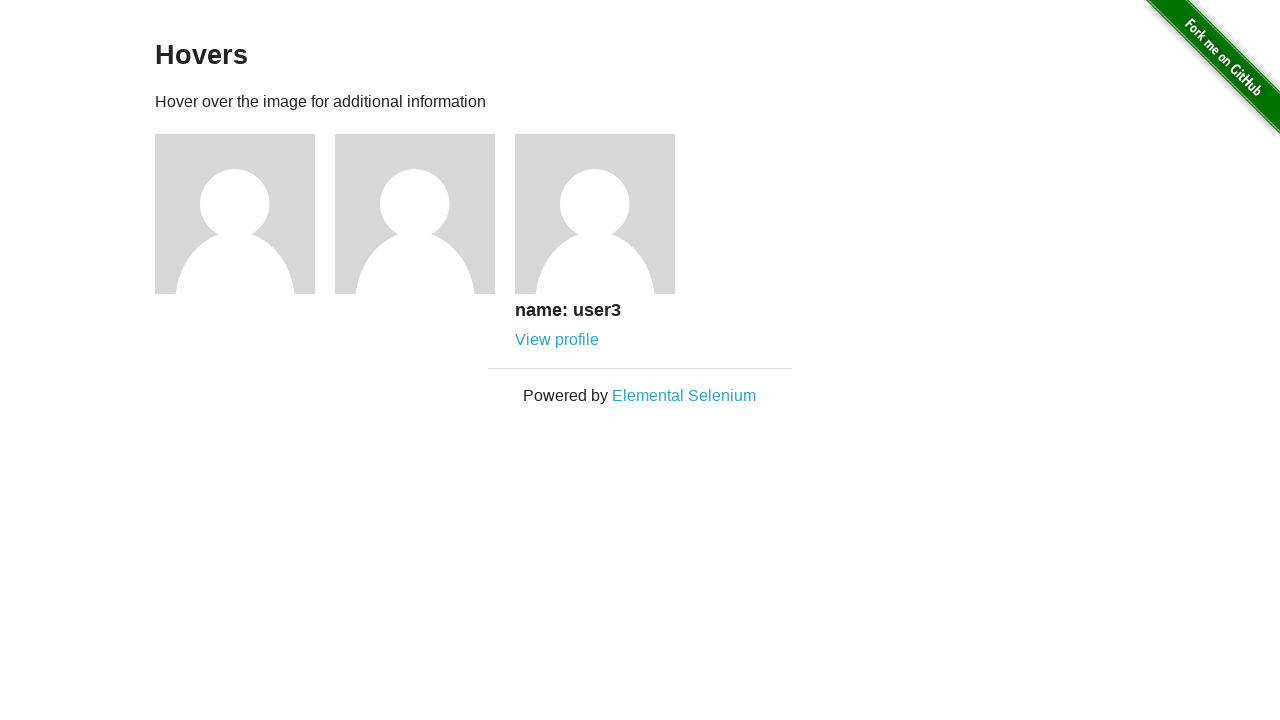

Verified that all three usernames (user1, user2, user3) are displayed correctly
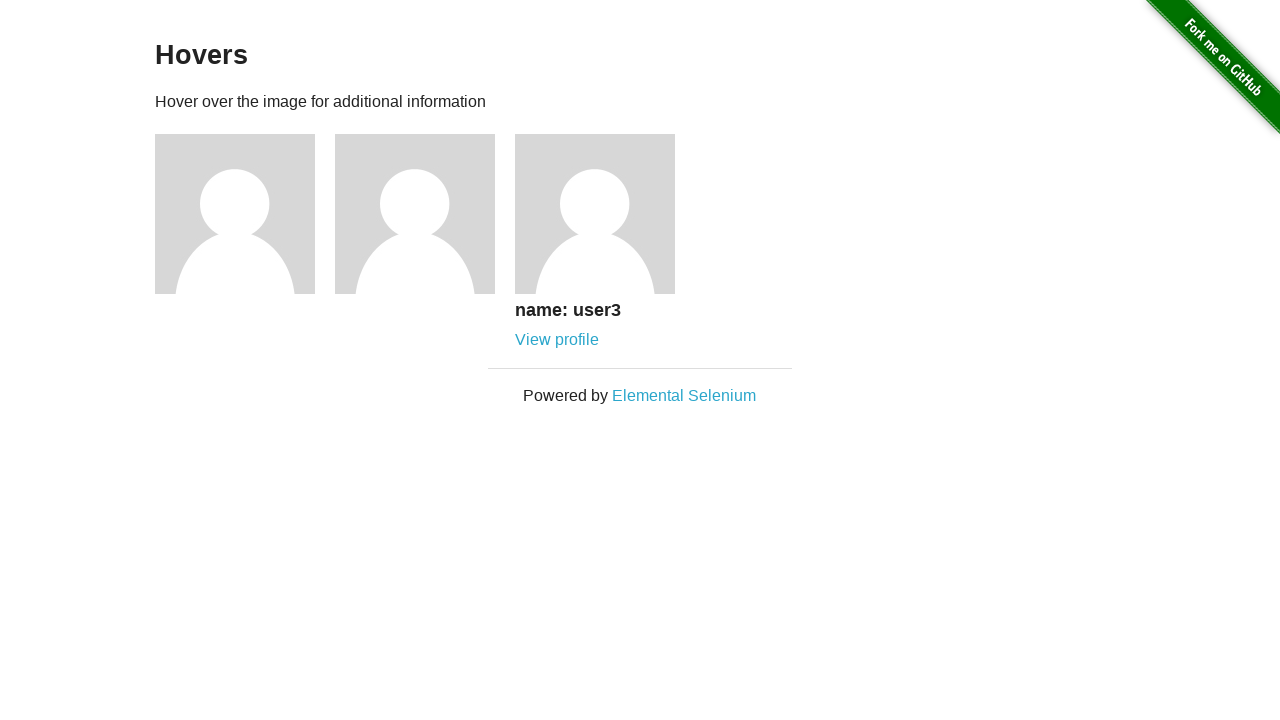

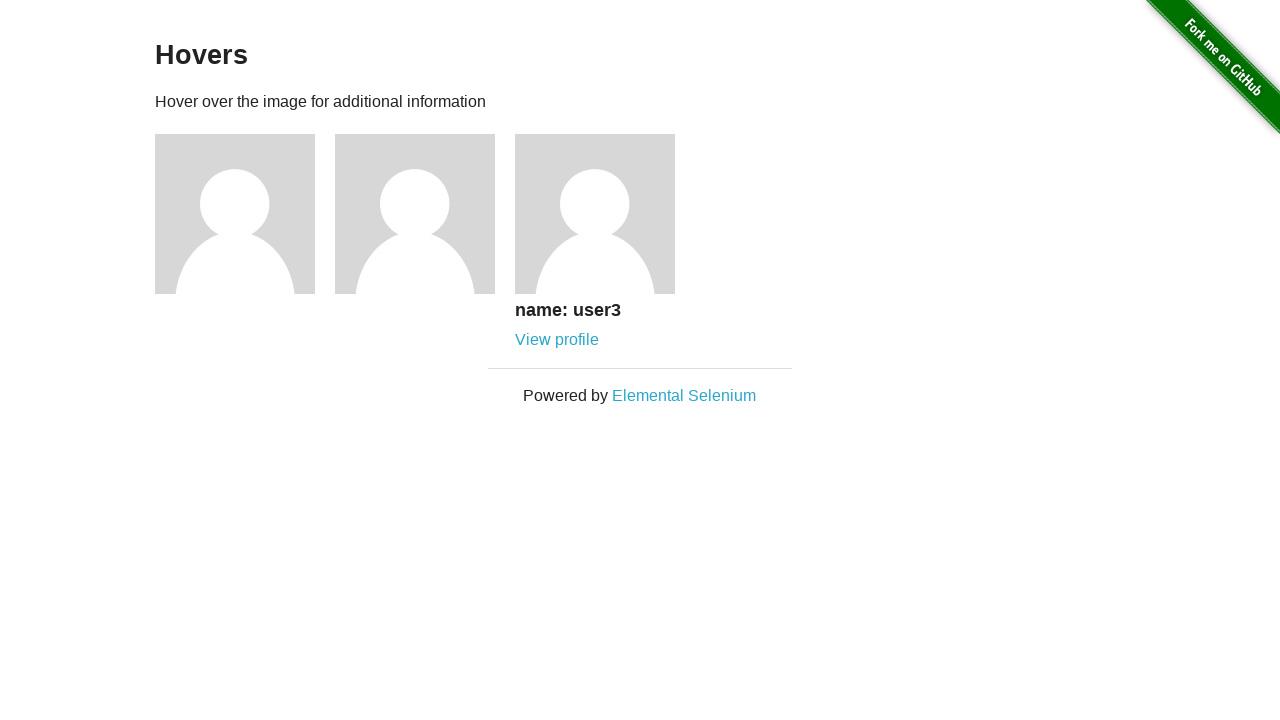